Tests that filter navigation respects the browser back button

Starting URL: https://demo.playwright.dev/todomvc

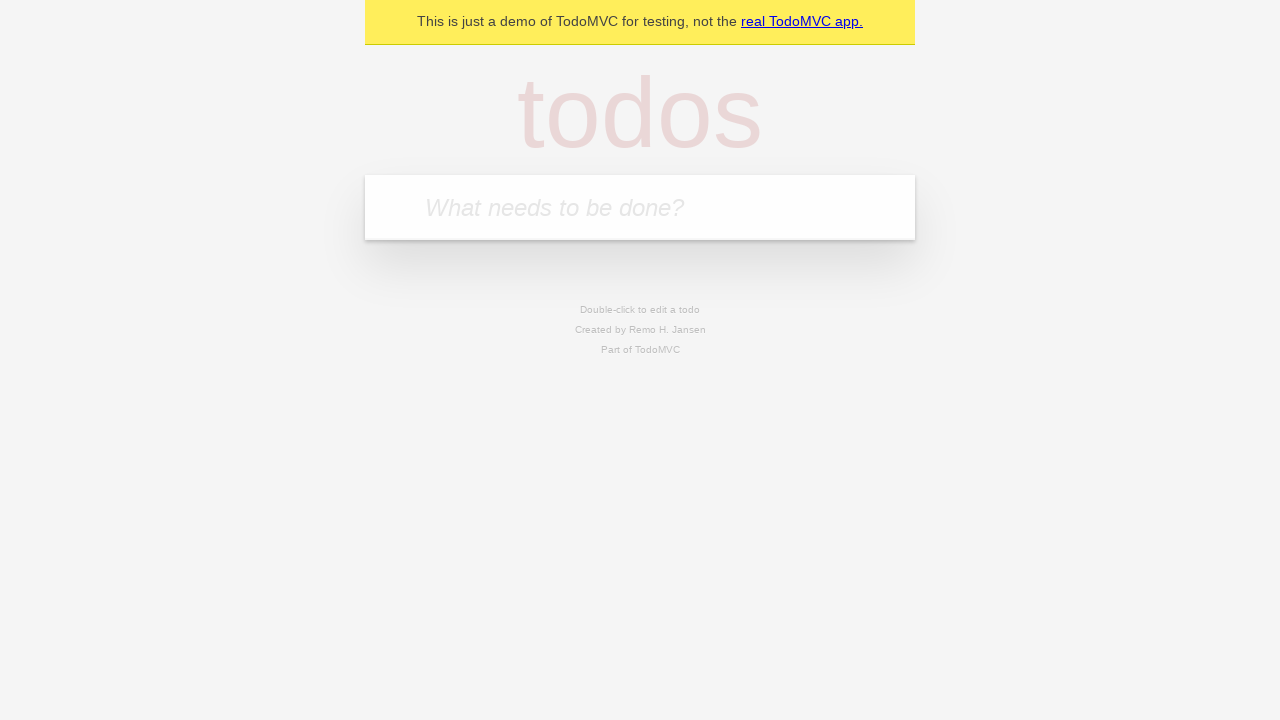

Filled todo input with 'buy some cheese' on internal:attr=[placeholder="What needs to be done?"i]
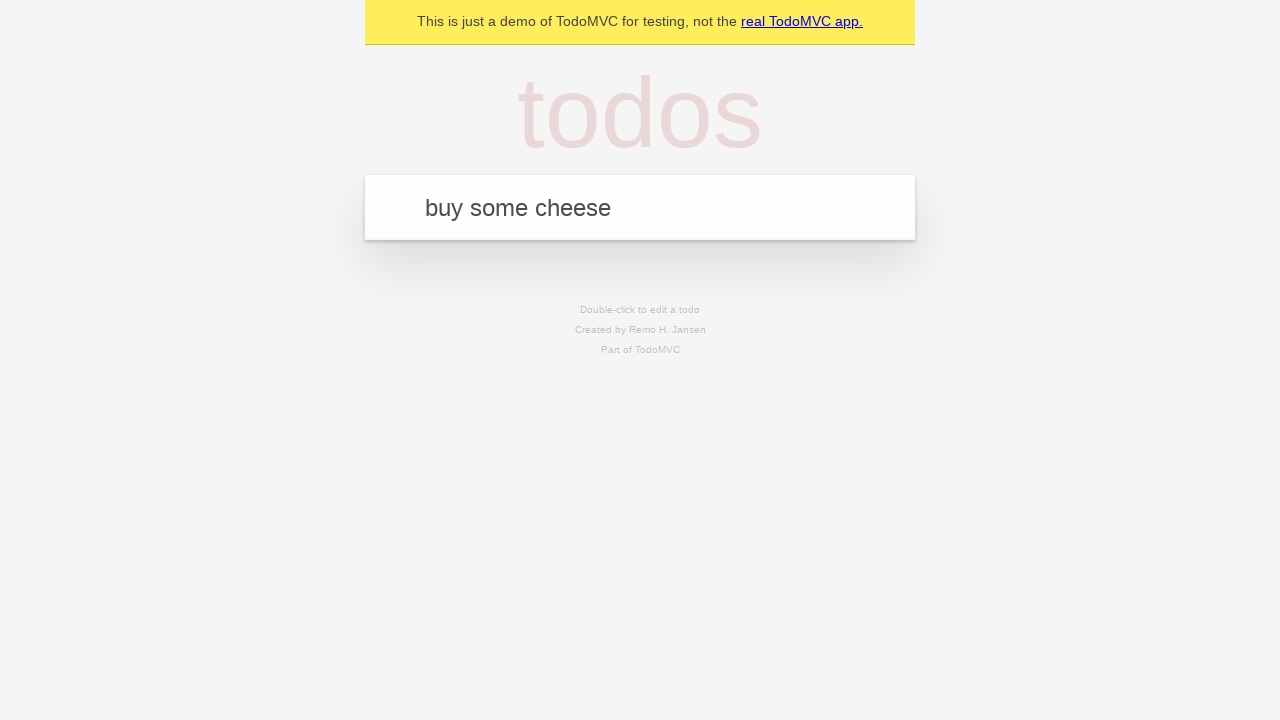

Pressed Enter to create first todo on internal:attr=[placeholder="What needs to be done?"i]
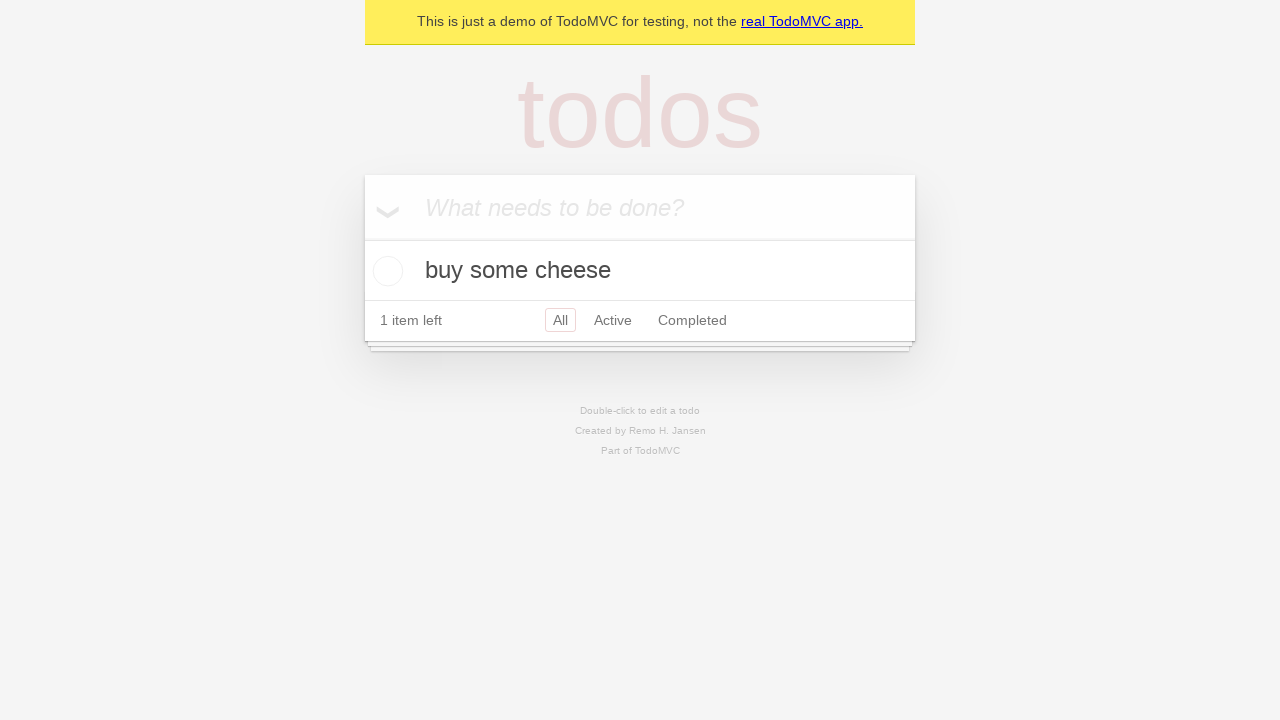

Filled todo input with 'feed the cat' on internal:attr=[placeholder="What needs to be done?"i]
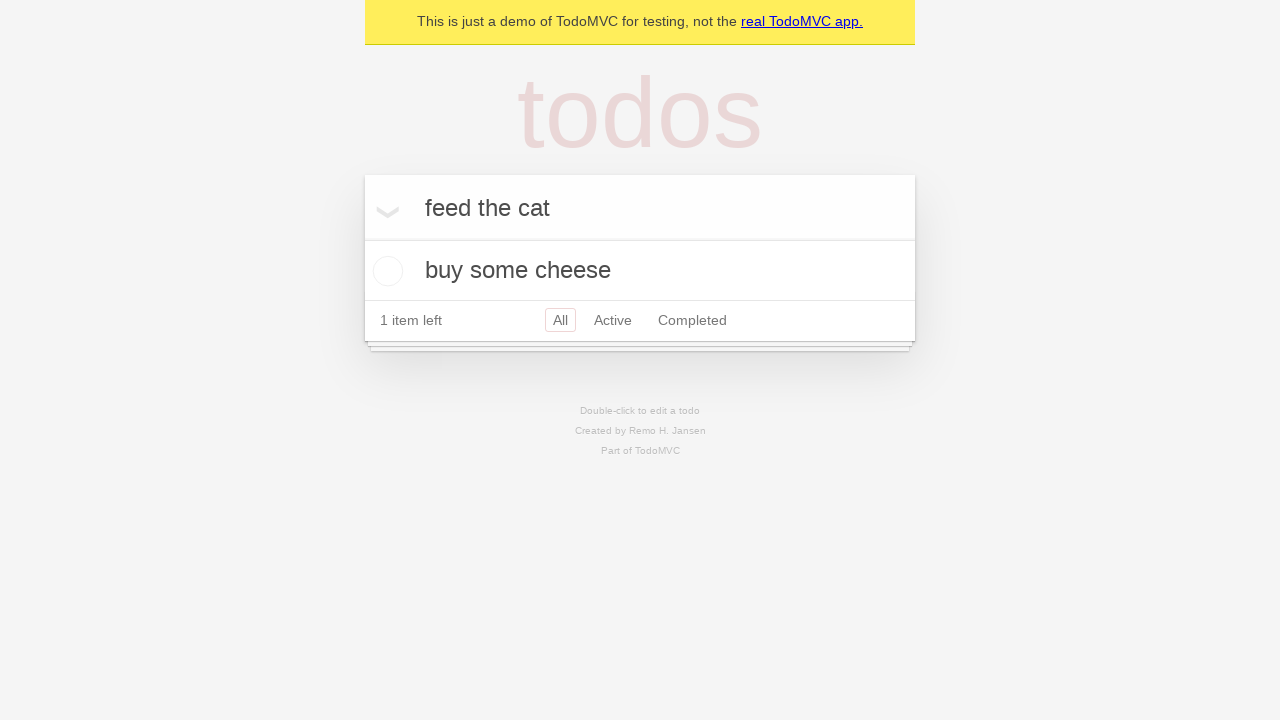

Pressed Enter to create second todo on internal:attr=[placeholder="What needs to be done?"i]
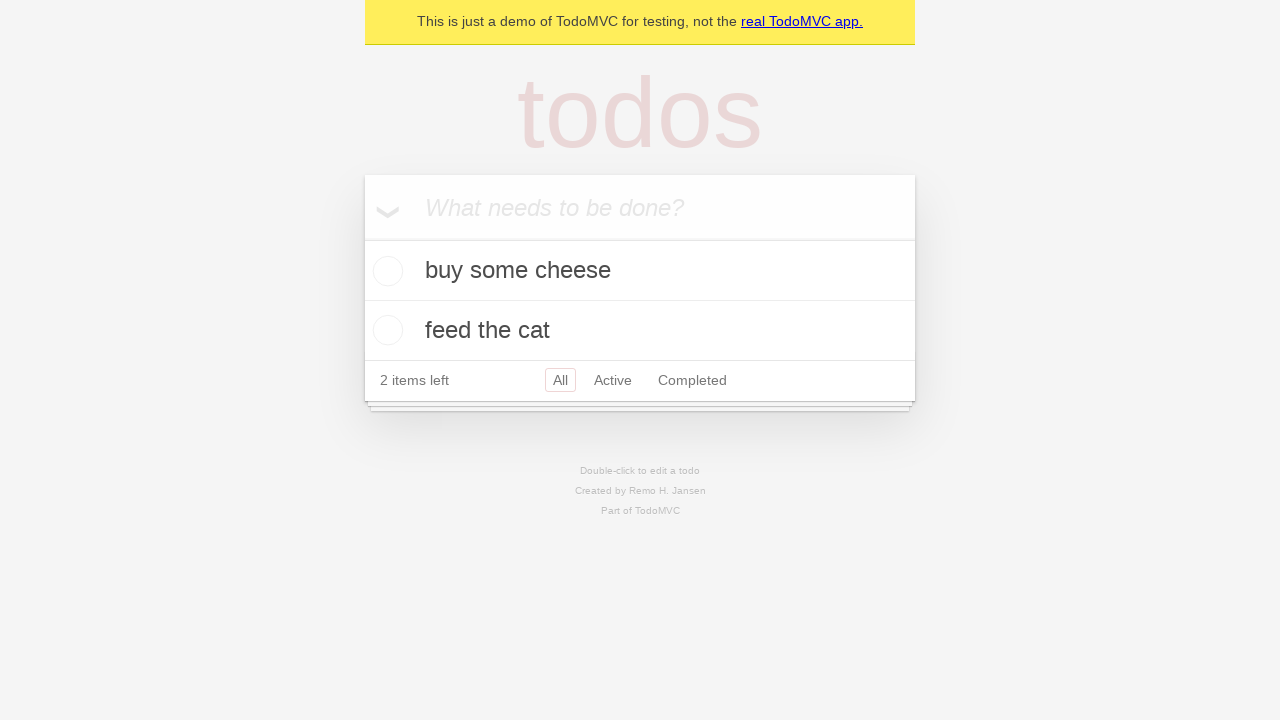

Filled todo input with 'book a doctors appointment' on internal:attr=[placeholder="What needs to be done?"i]
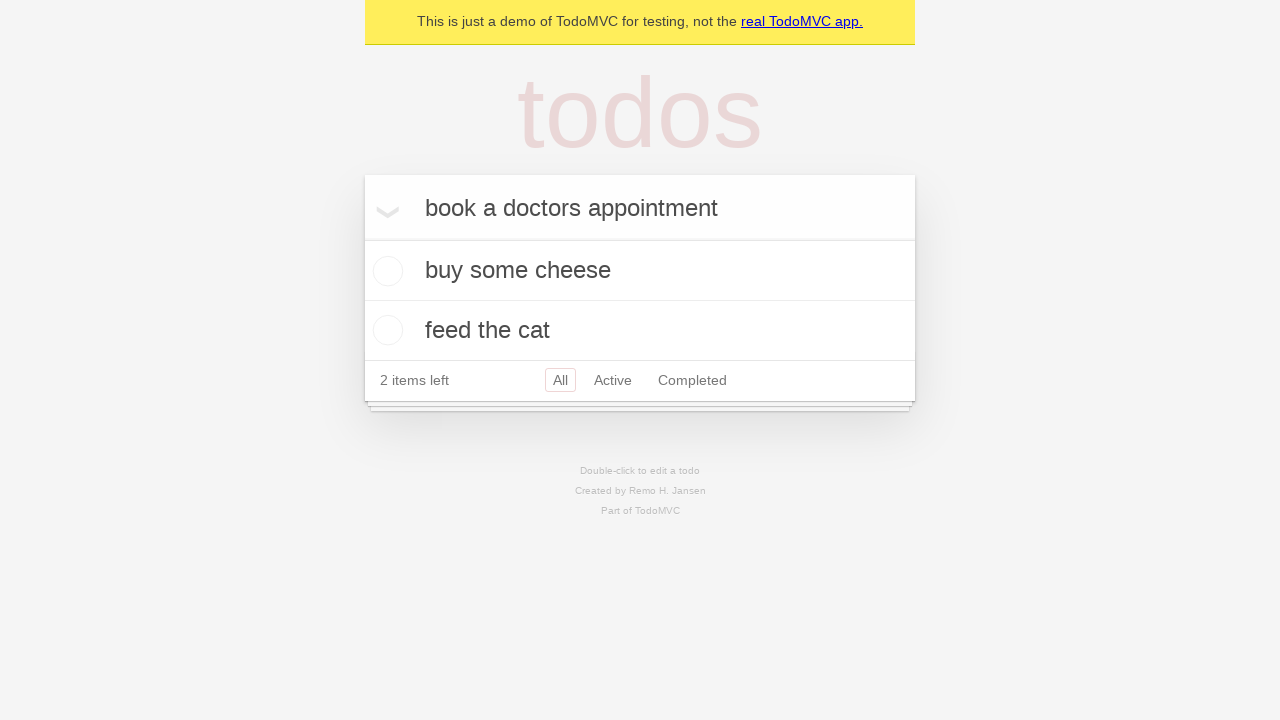

Pressed Enter to create third todo on internal:attr=[placeholder="What needs to be done?"i]
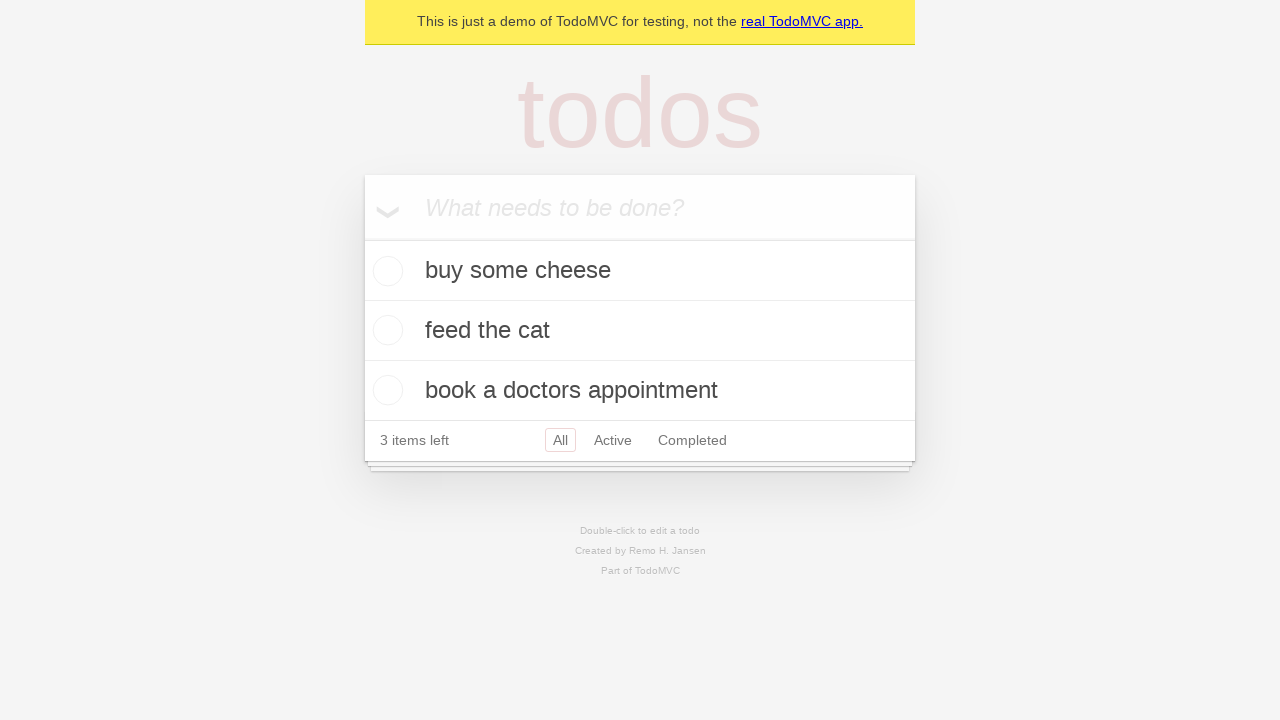

Checked the second todo item at (385, 330) on internal:testid=[data-testid="todo-item"s] >> nth=1 >> internal:role=checkbox
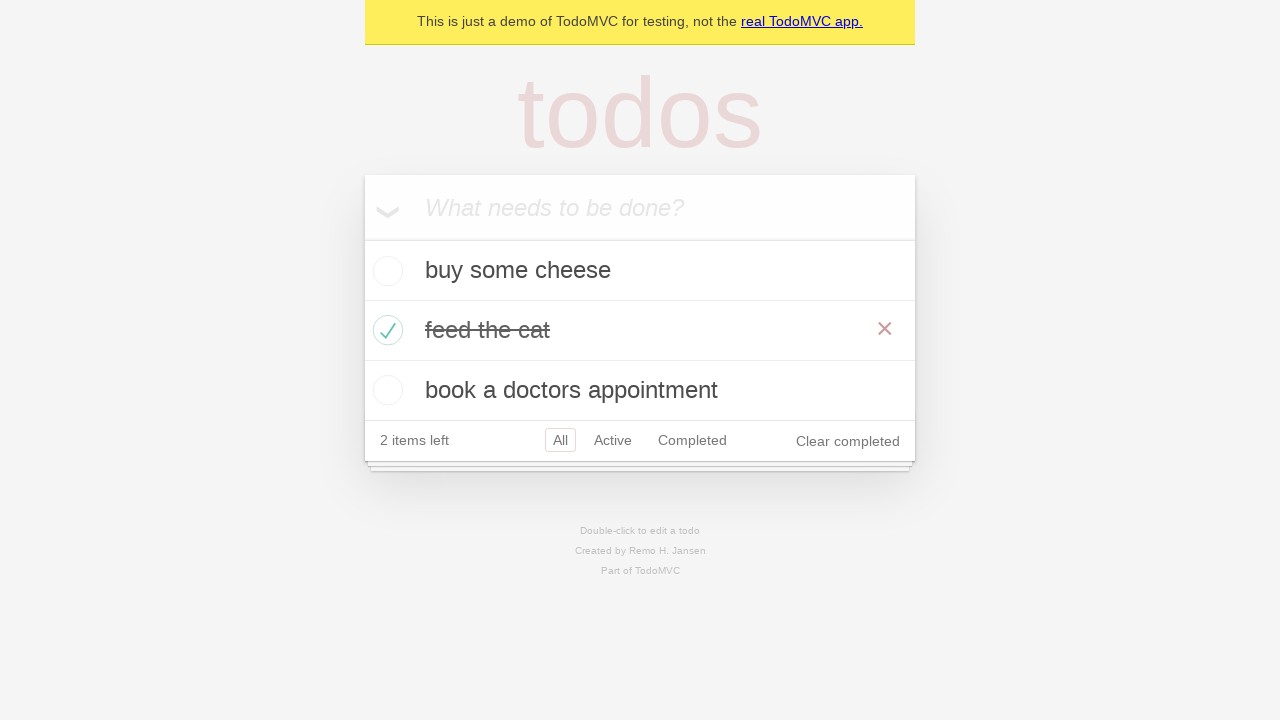

Clicked 'All' filter link at (560, 440) on internal:role=link[name="All"i]
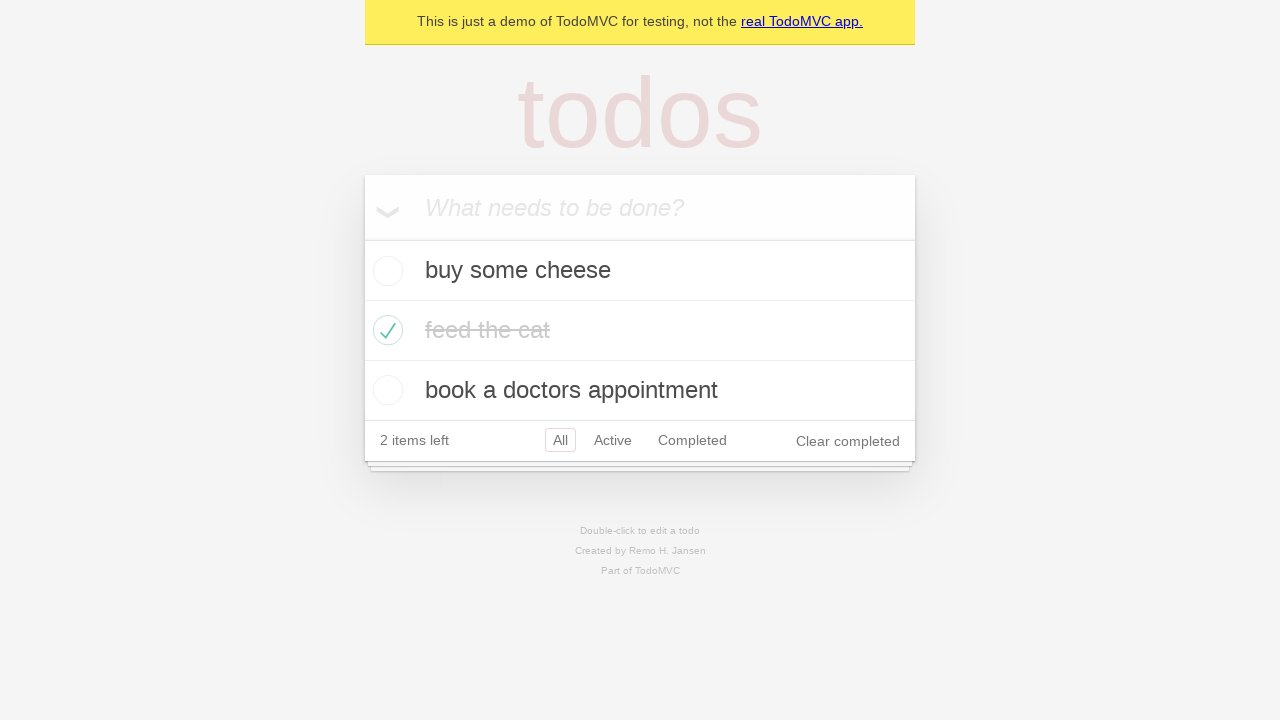

Clicked 'Active' filter link at (613, 440) on internal:role=link[name="Active"i]
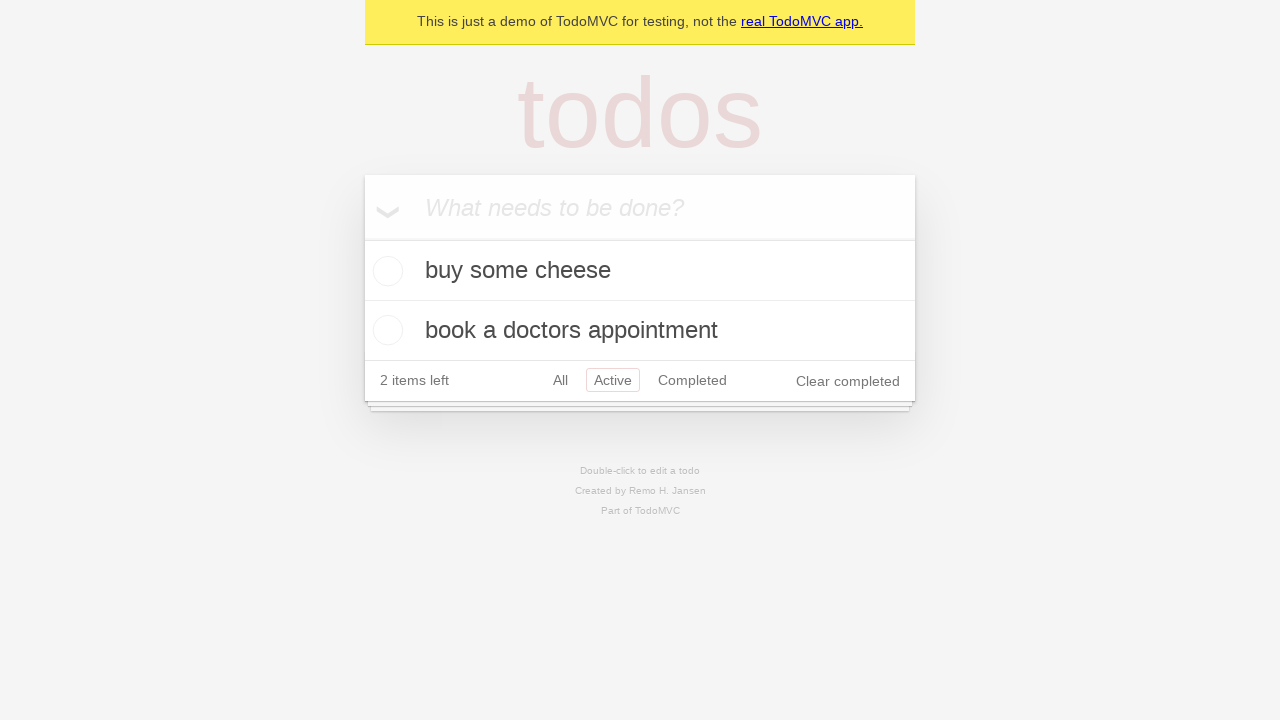

Clicked 'Completed' filter link at (692, 380) on internal:role=link[name="Completed"i]
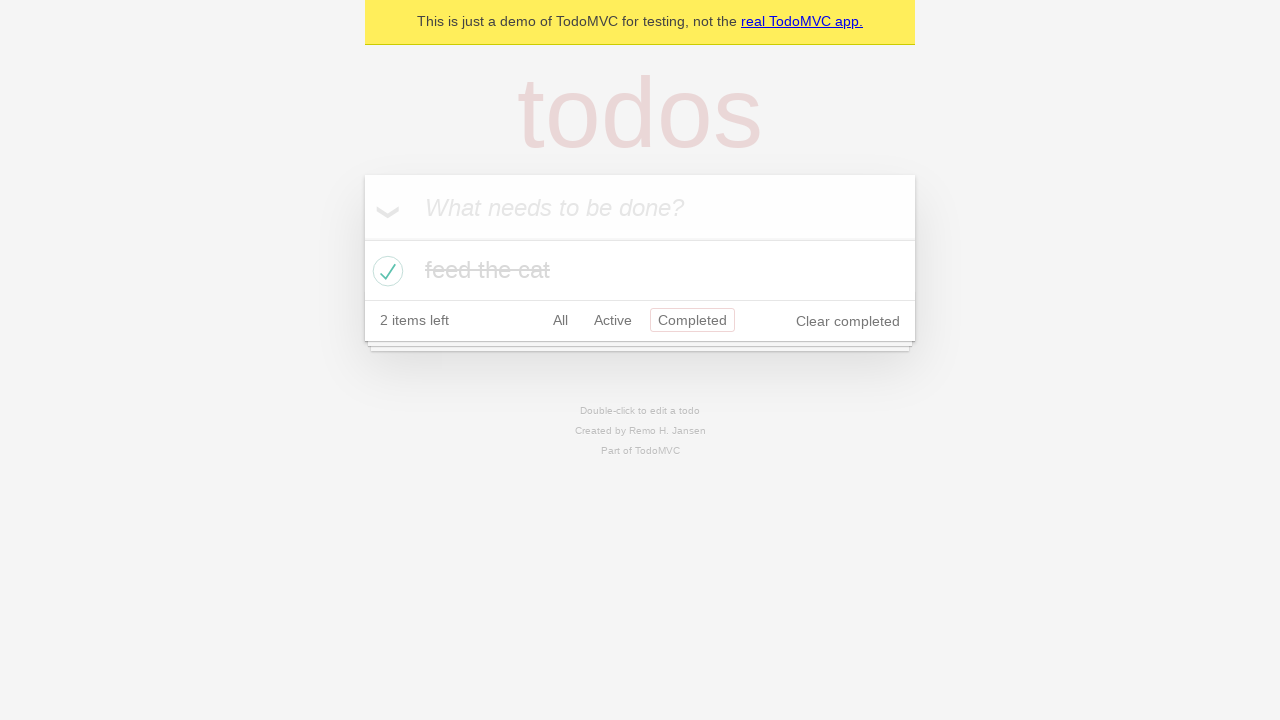

Navigated back from 'Completed' filter
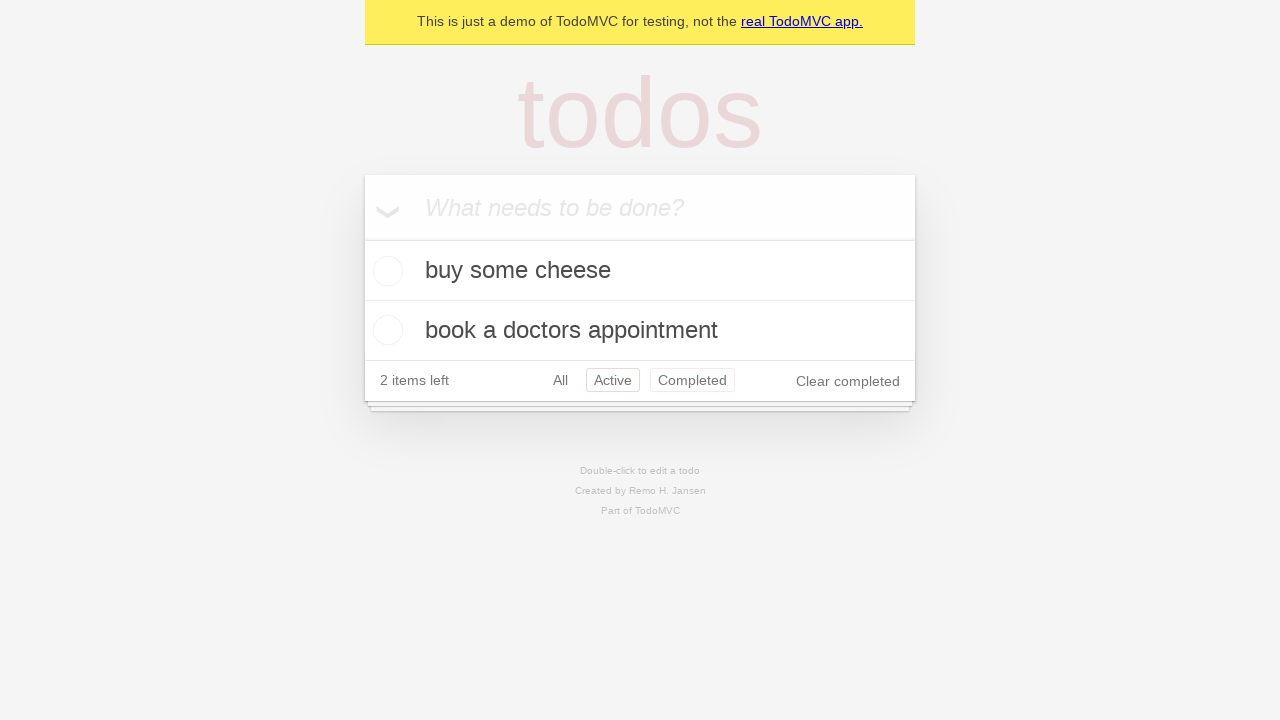

Navigated back from 'Active' filter
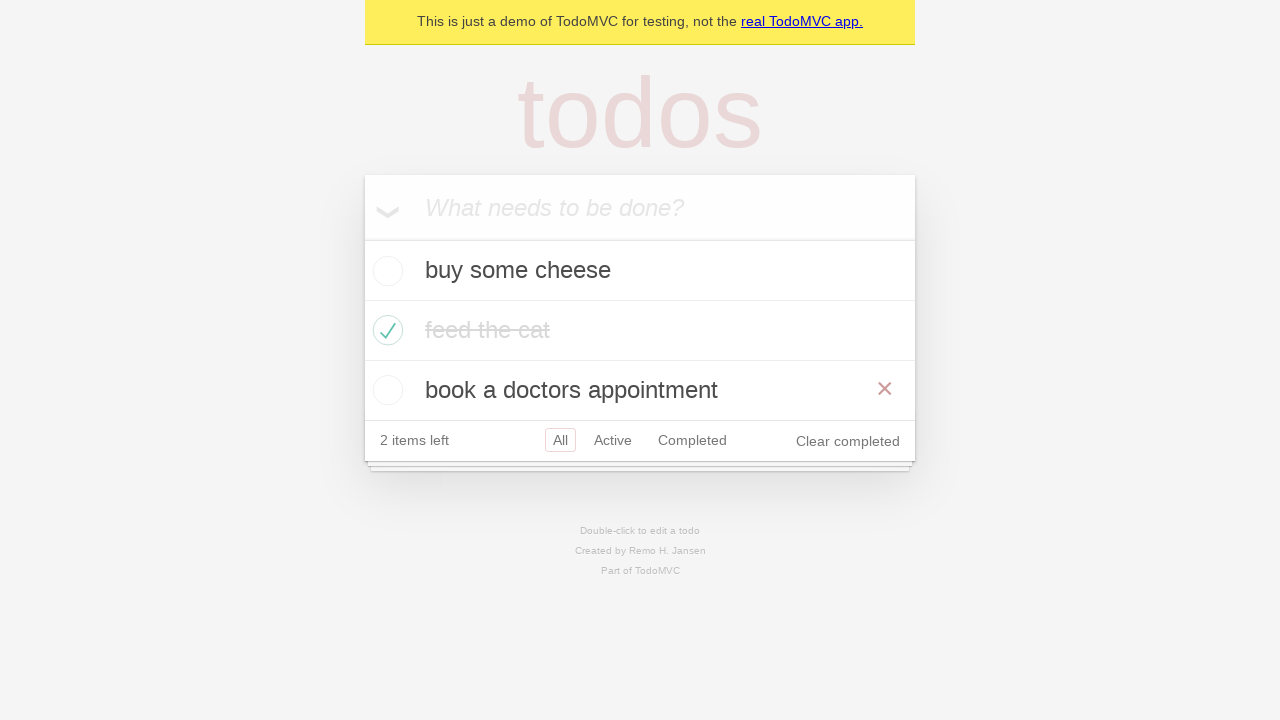

Verified todo items are visible after browser back navigation
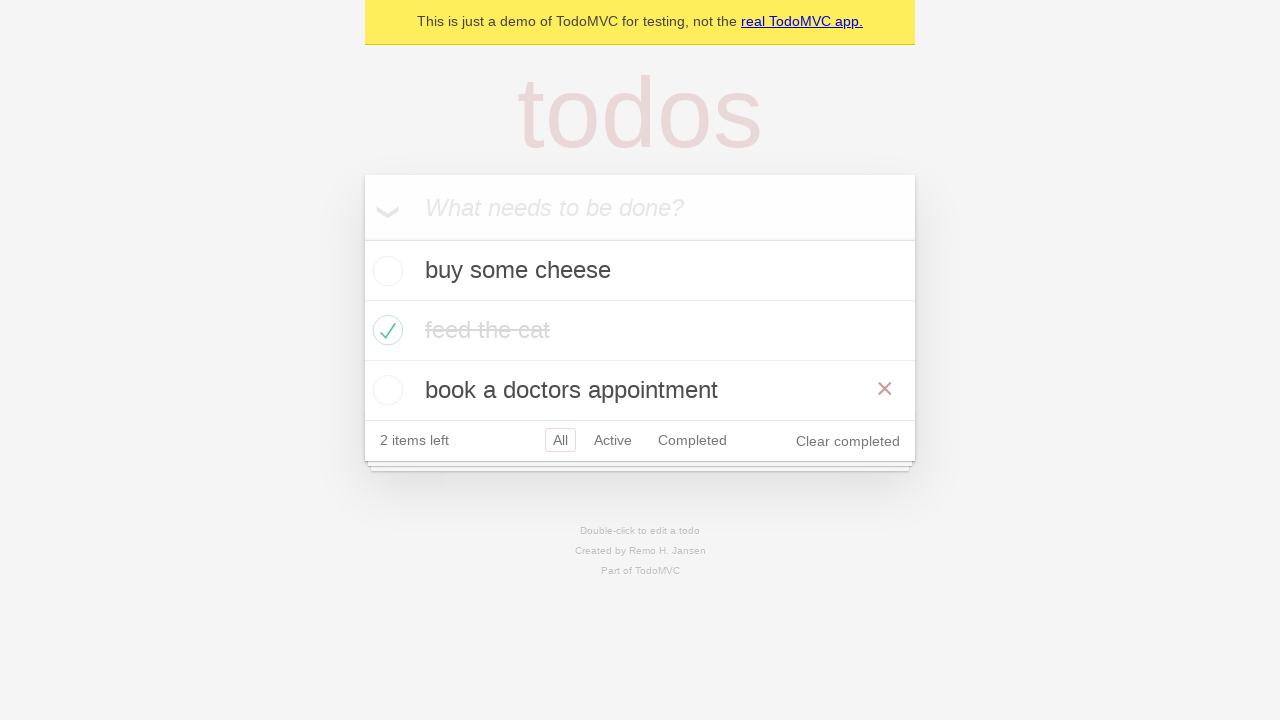

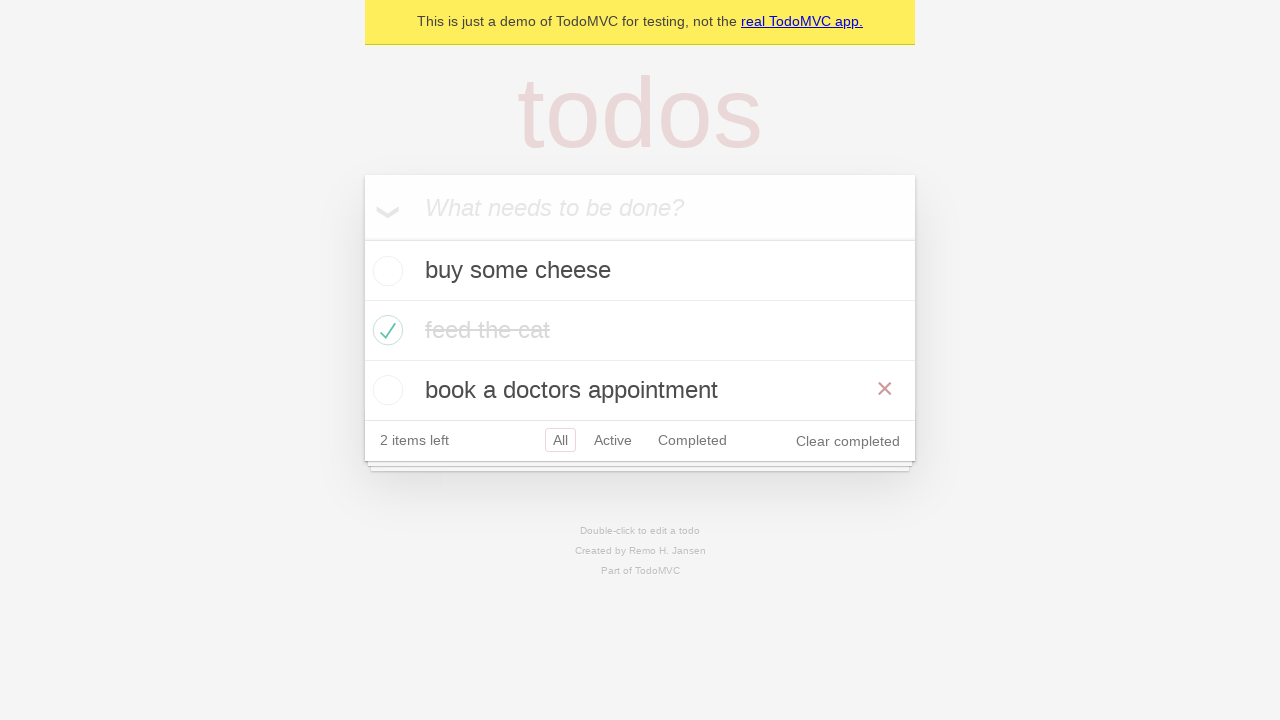